Navigates to the WebdriverIO homepage and verifies the page loads successfully

Starting URL: https://webdriver.io

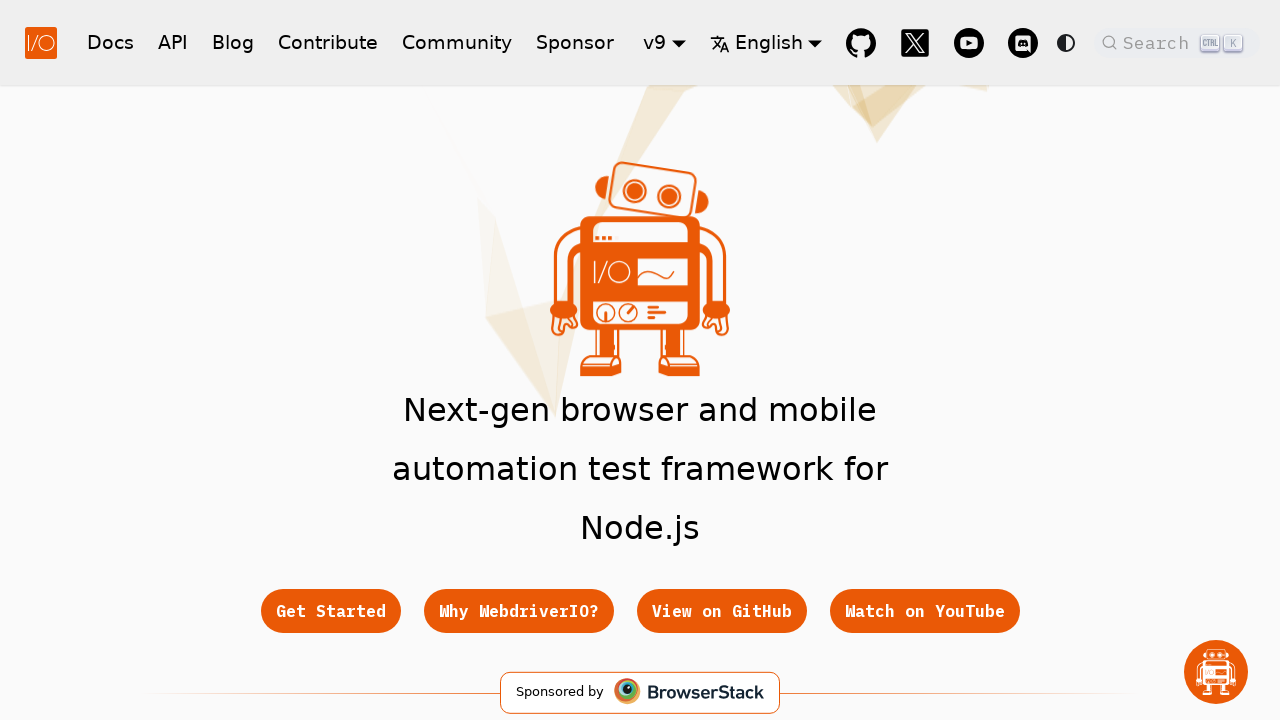

Waited for page to reach domcontentloaded state
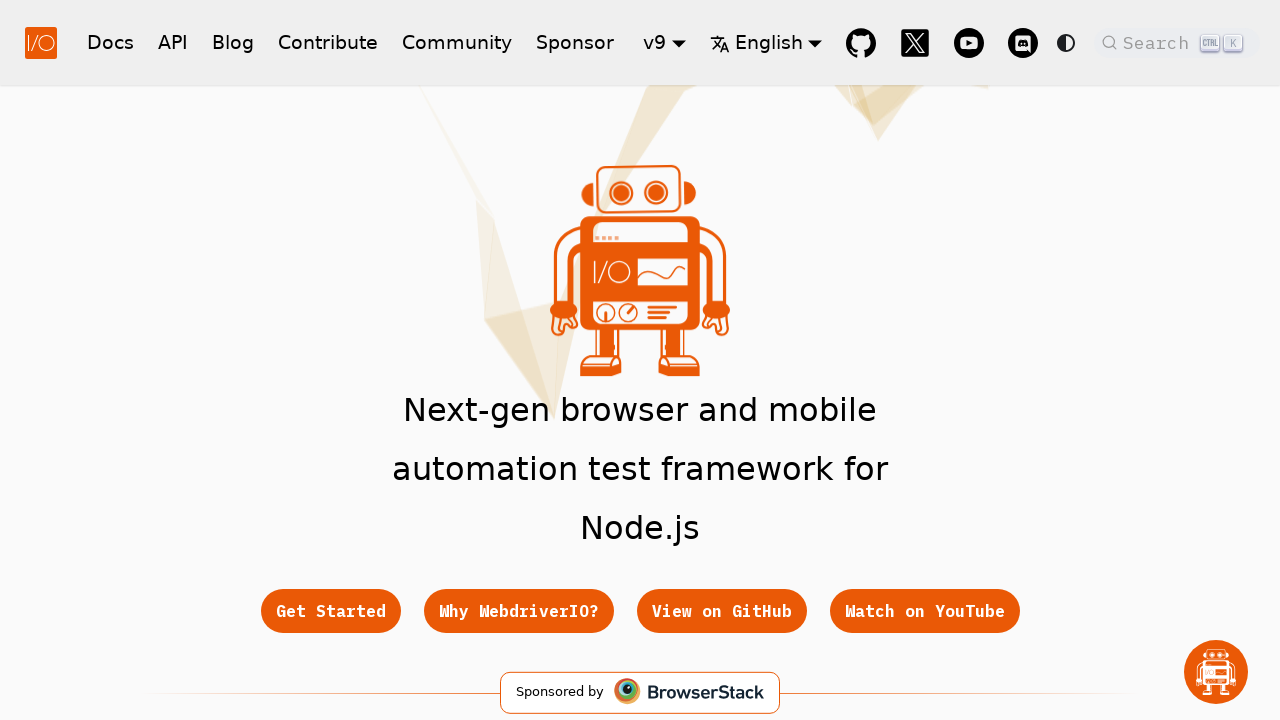

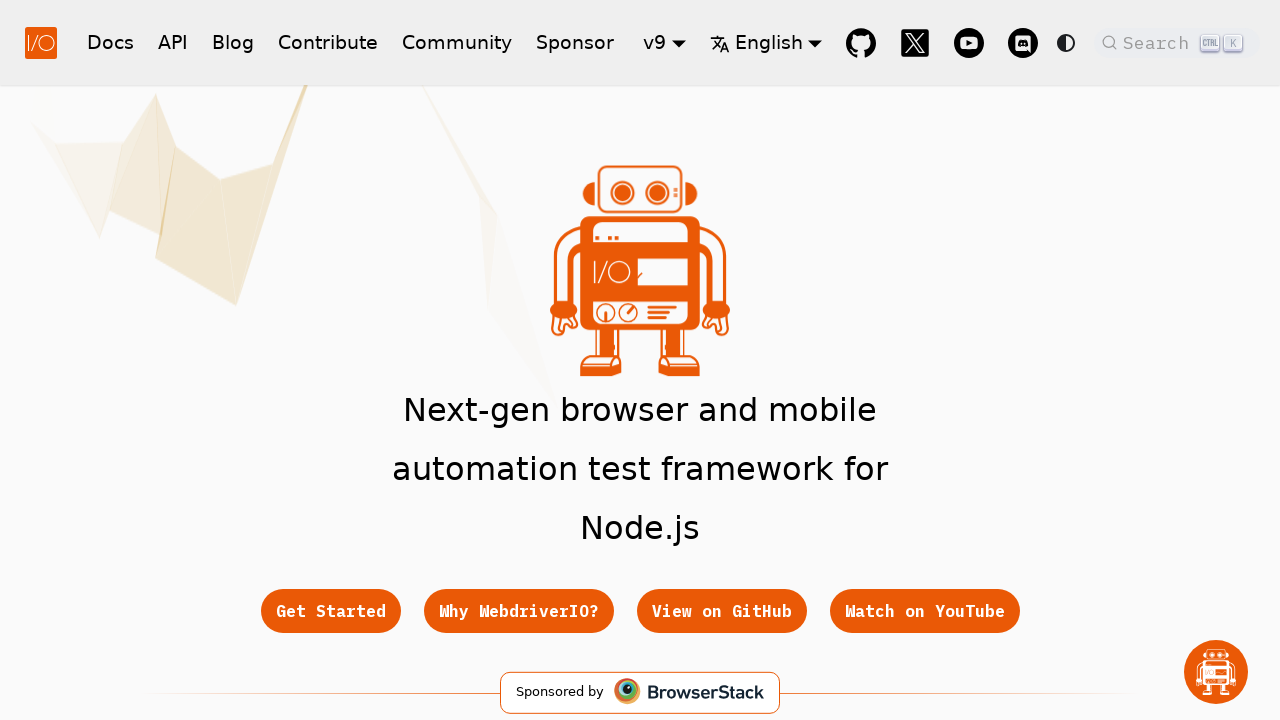